Tests registration form with password less than 6 characters, verifying password validation error messages

Starting URL: https://alada.vn/tai-khoan/dang-ky.html

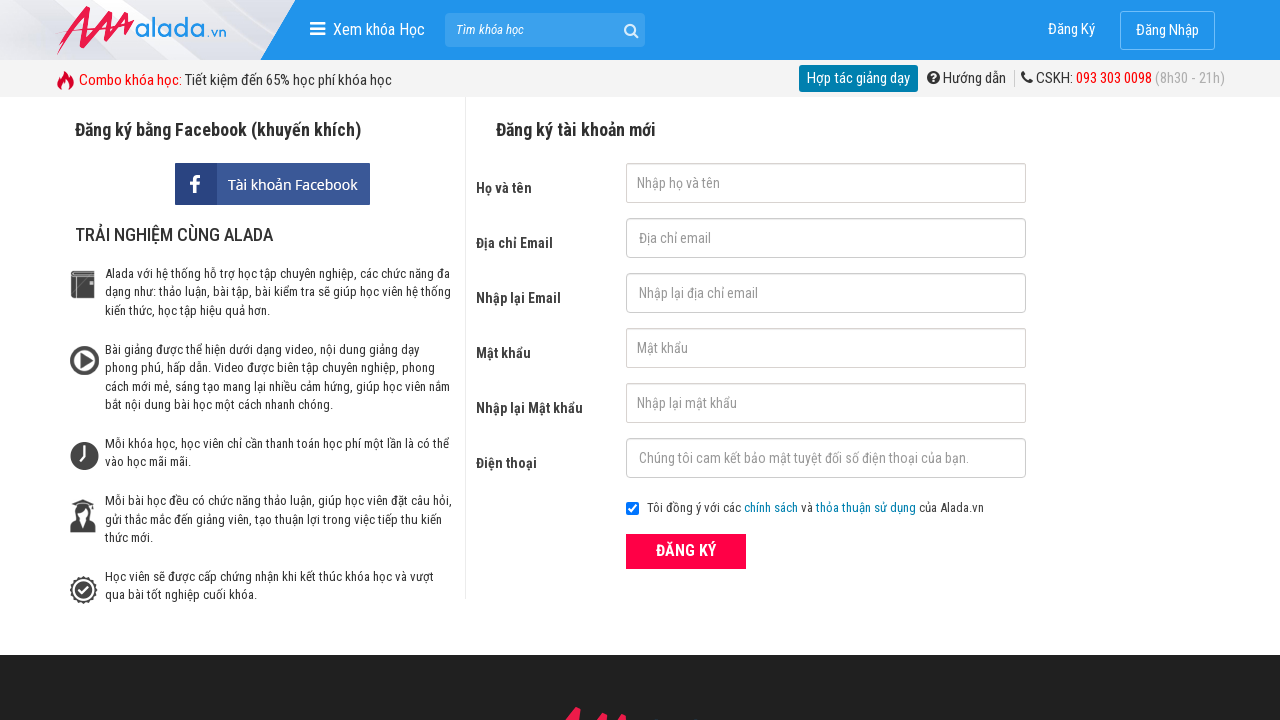

Filled first name field with 'Hang Nhat' on #txtFirstname
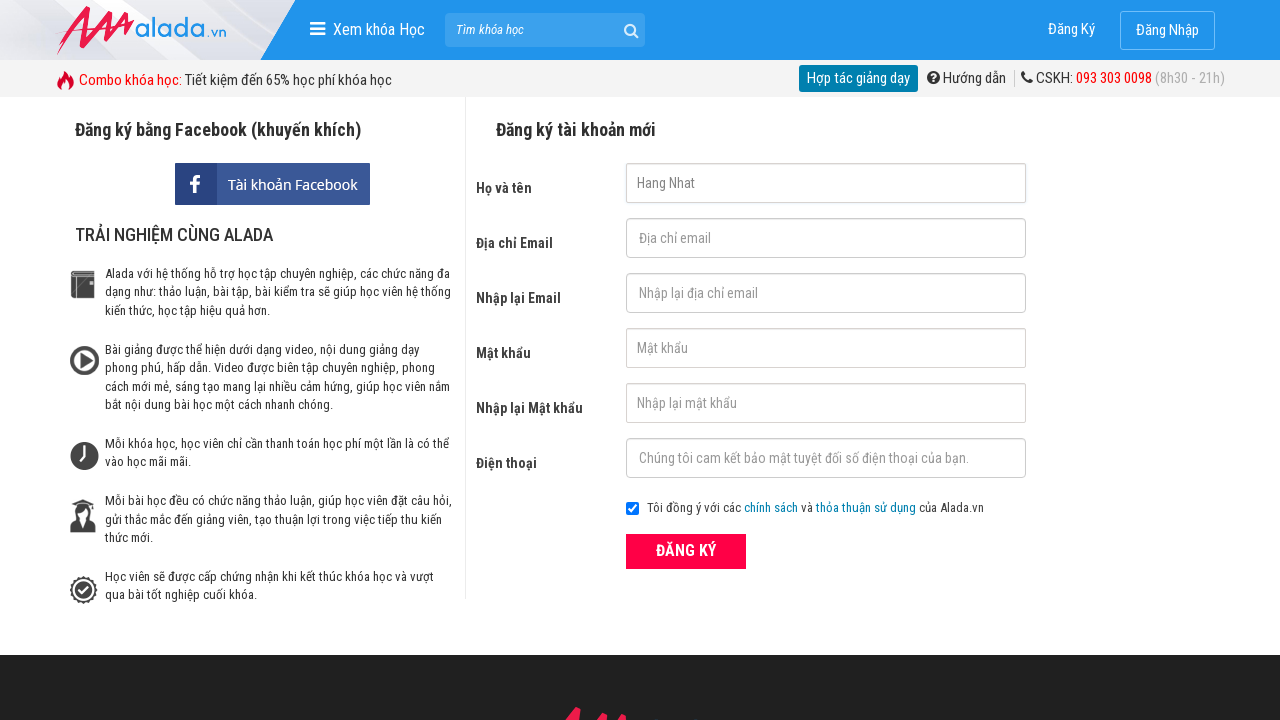

Filled email field with 'hangnguyen@gmail.com' on #txtEmail
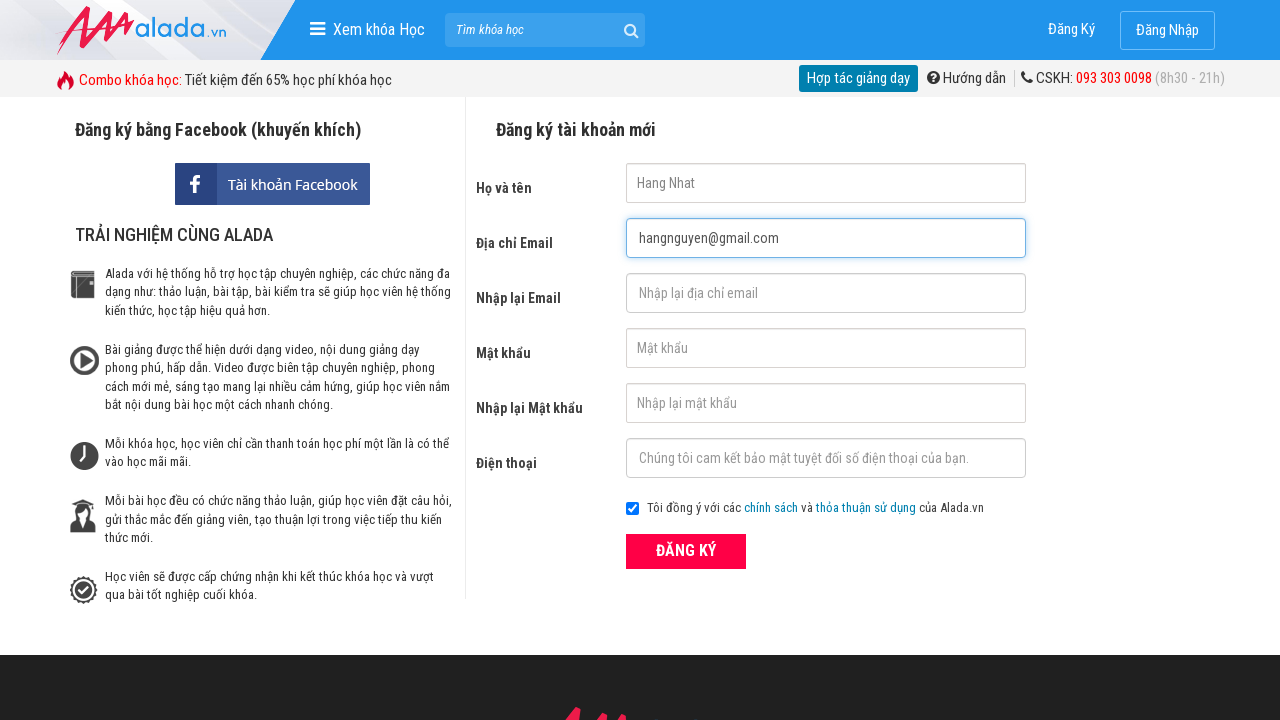

Filled confirm email field with 'hangnguyen@gmail.com' on #txtCEmail
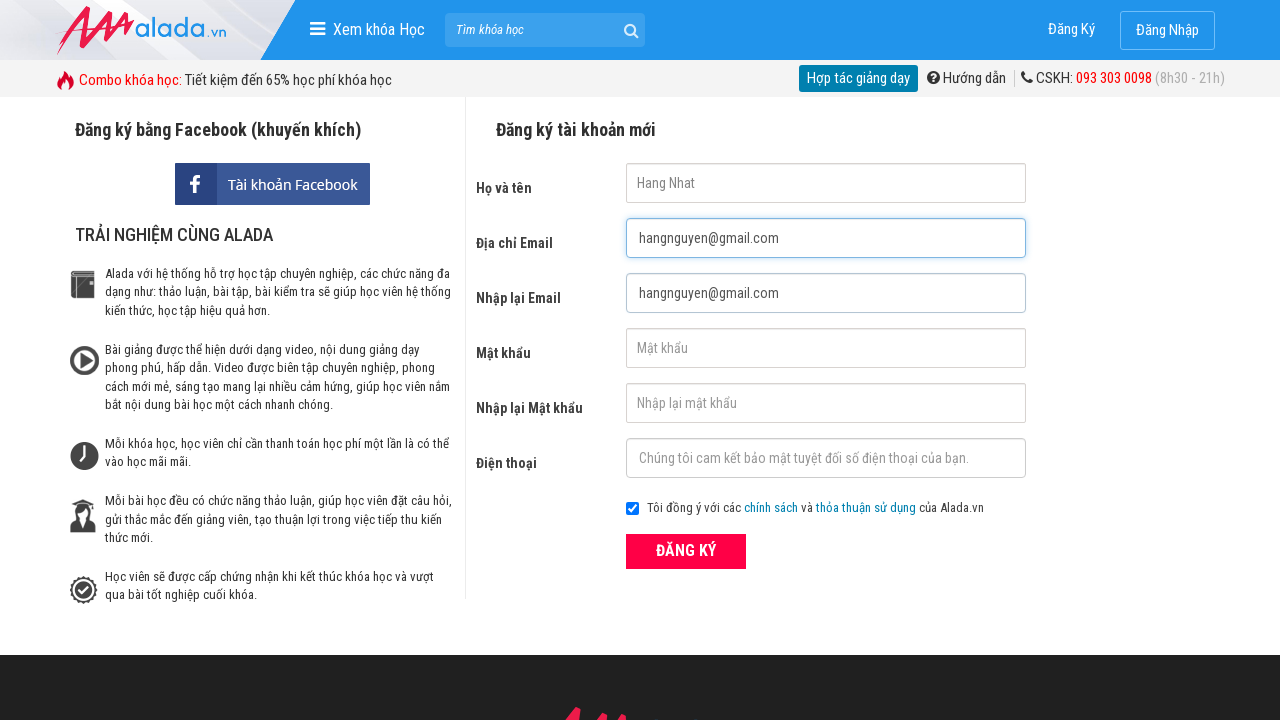

Filled password field with '123' (less than 6 characters) on #txtPassword
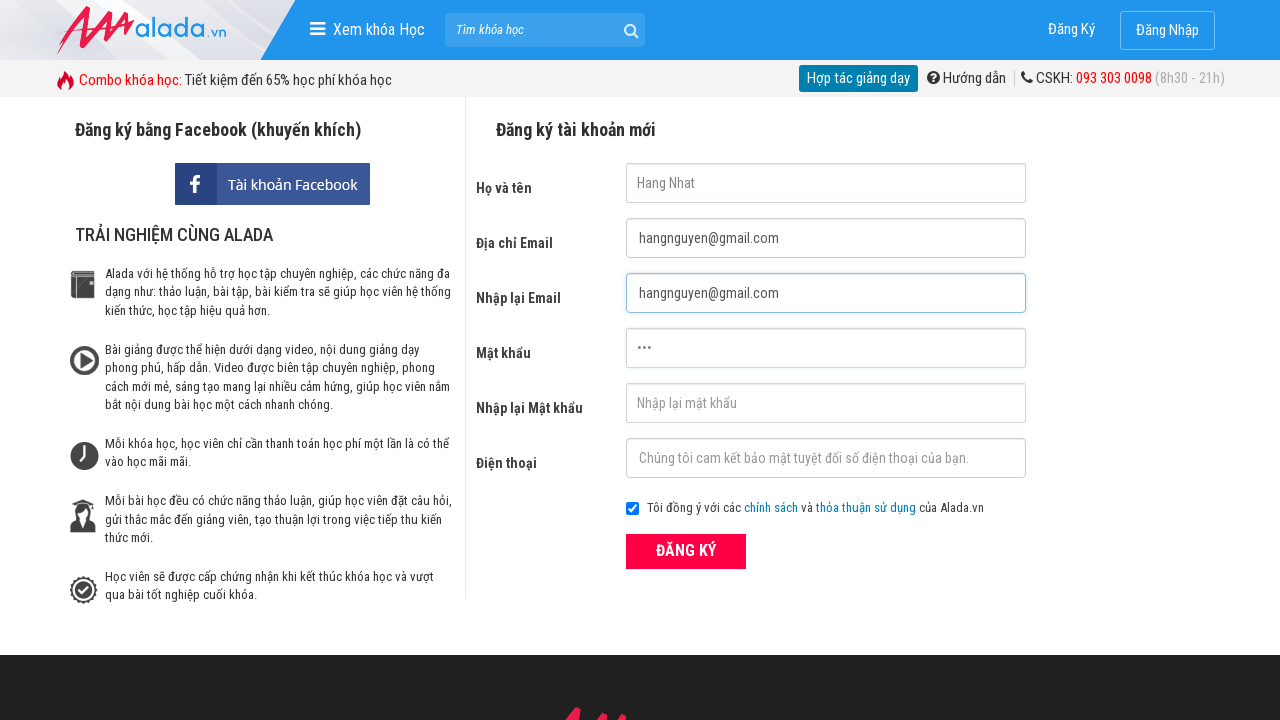

Filled confirm password field with '123' (less than 6 characters) on #txtCPassword
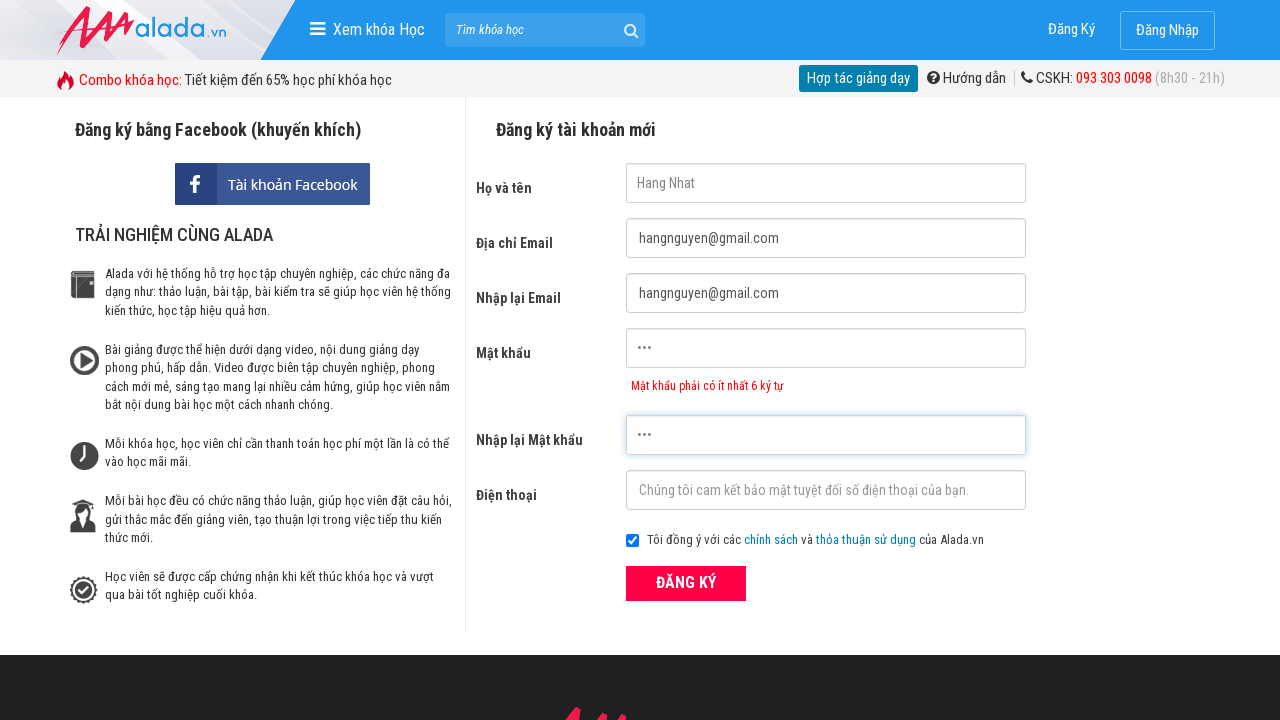

Filled phone field with '0973307326' on #txtPhone
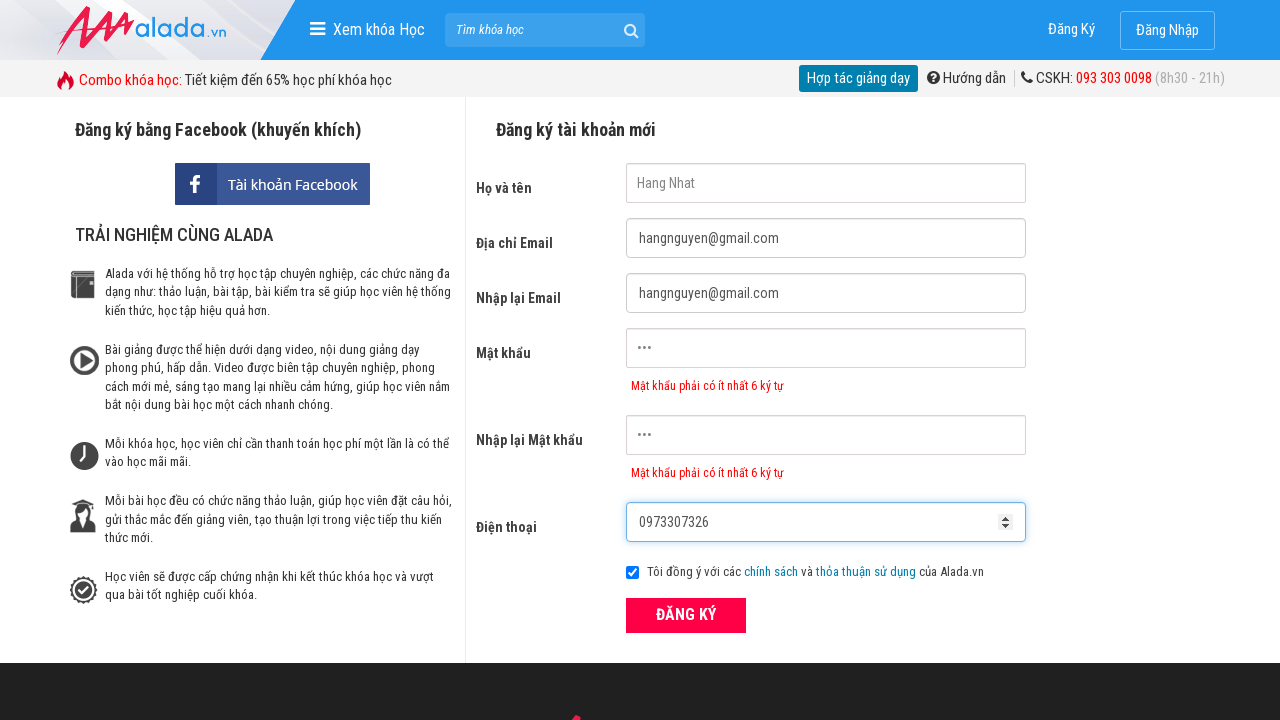

Clicked ĐĂNG KÝ (register) button at (686, 615) on xpath=//button[text()='ĐĂNG KÝ' and @type = 'submit']
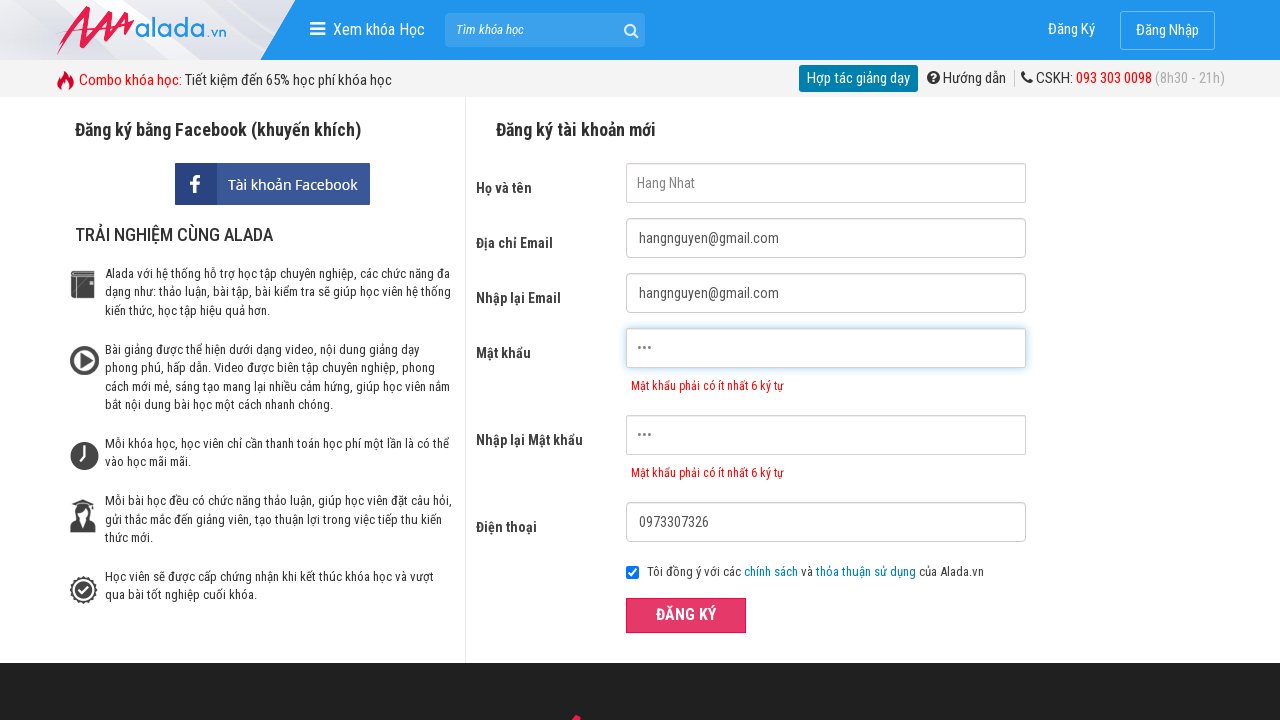

Password error message appeared
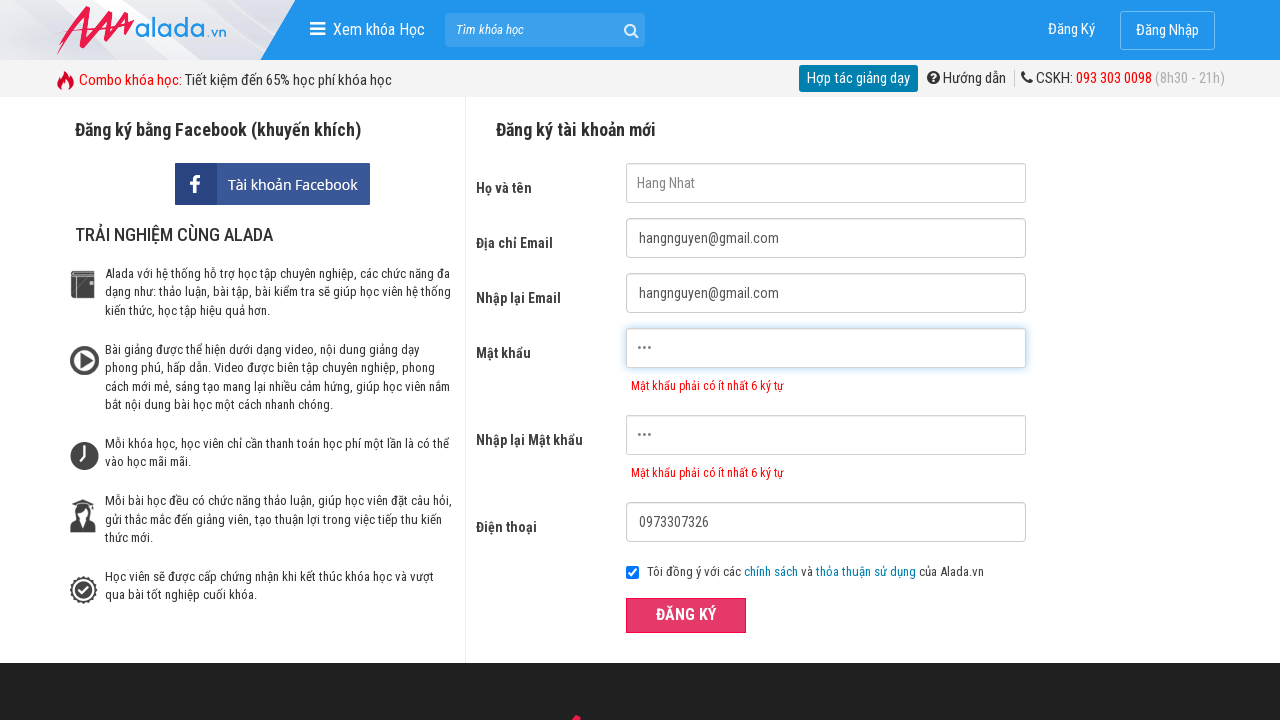

Verified password error message: 'Mật khẩu phải có ít nhất 6 ký tự'
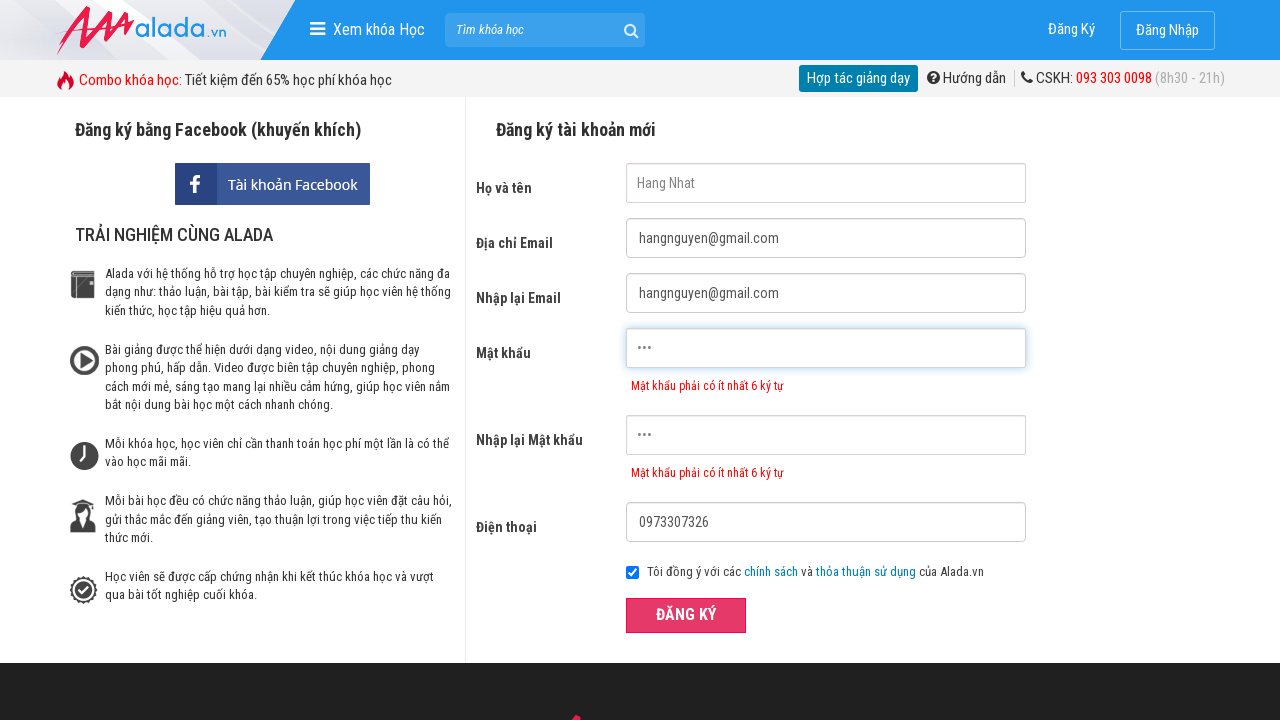

Verified confirm password error message: 'Mật khẩu phải có ít nhất 6 ký tự'
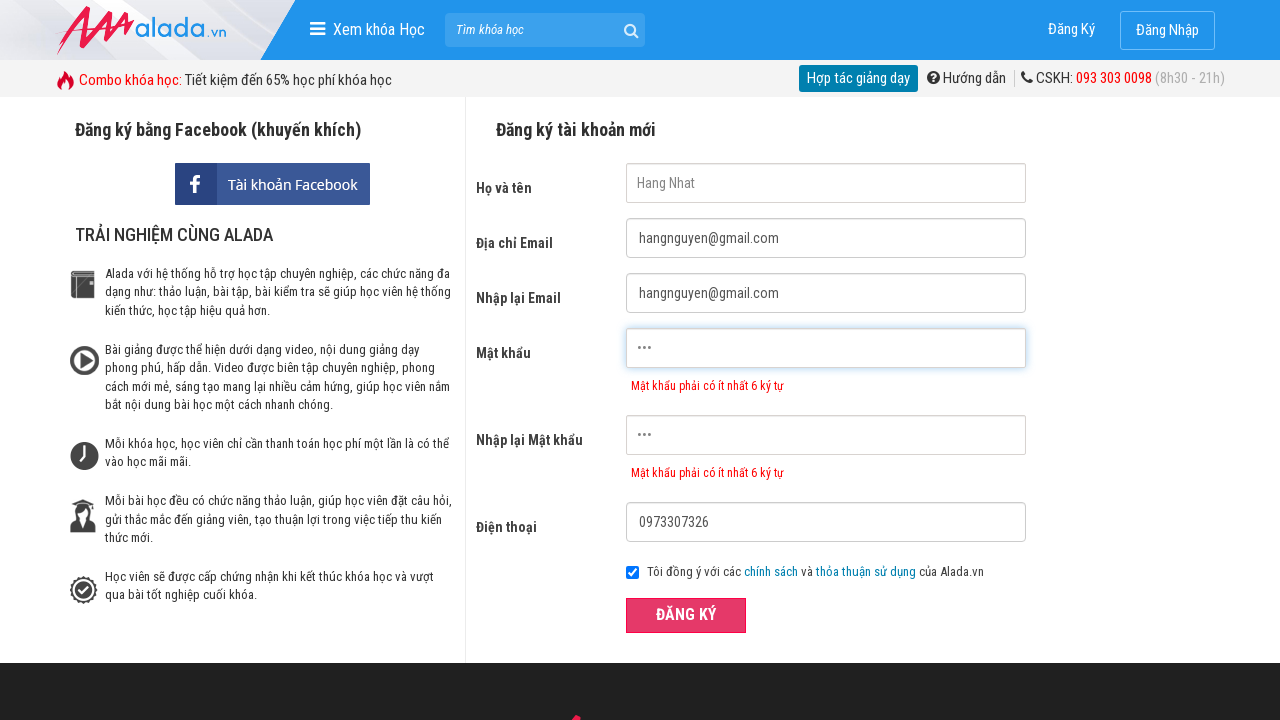

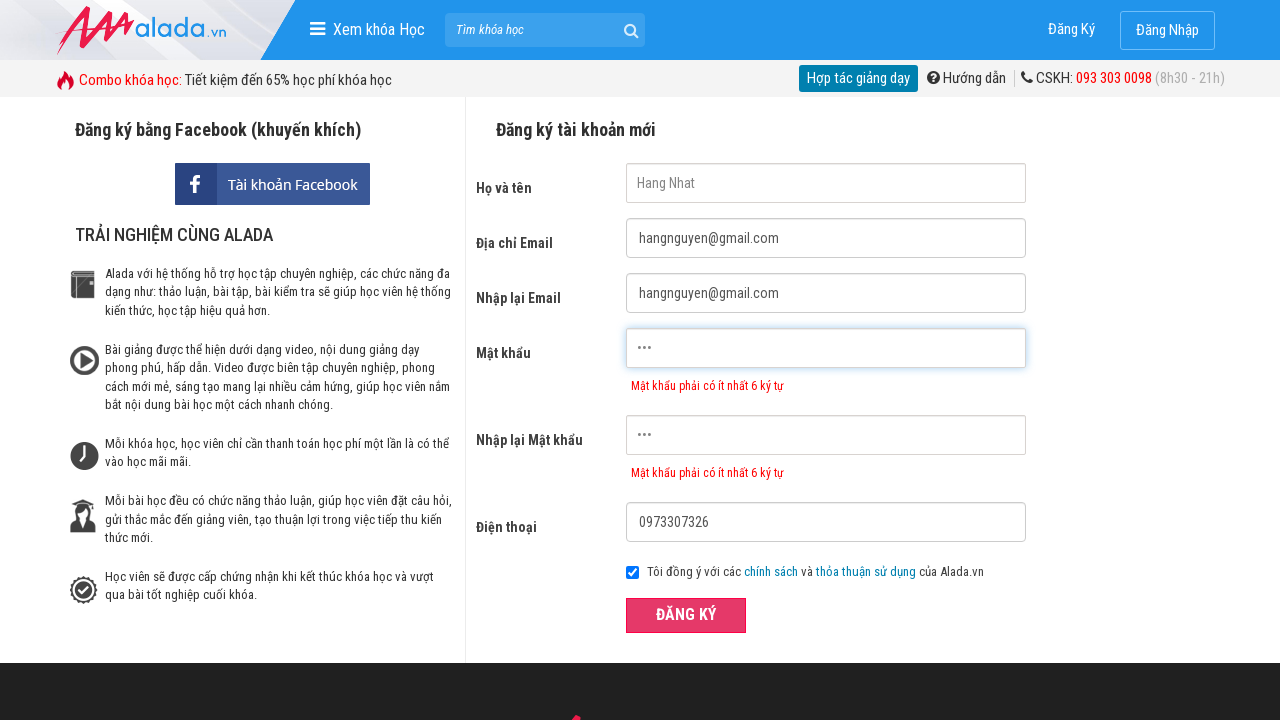